Tests window handling by clicking a link that opens a new window, switching between parent and child windows, and verifying content in each window

Starting URL: https://the-internet.herokuapp.com/windows

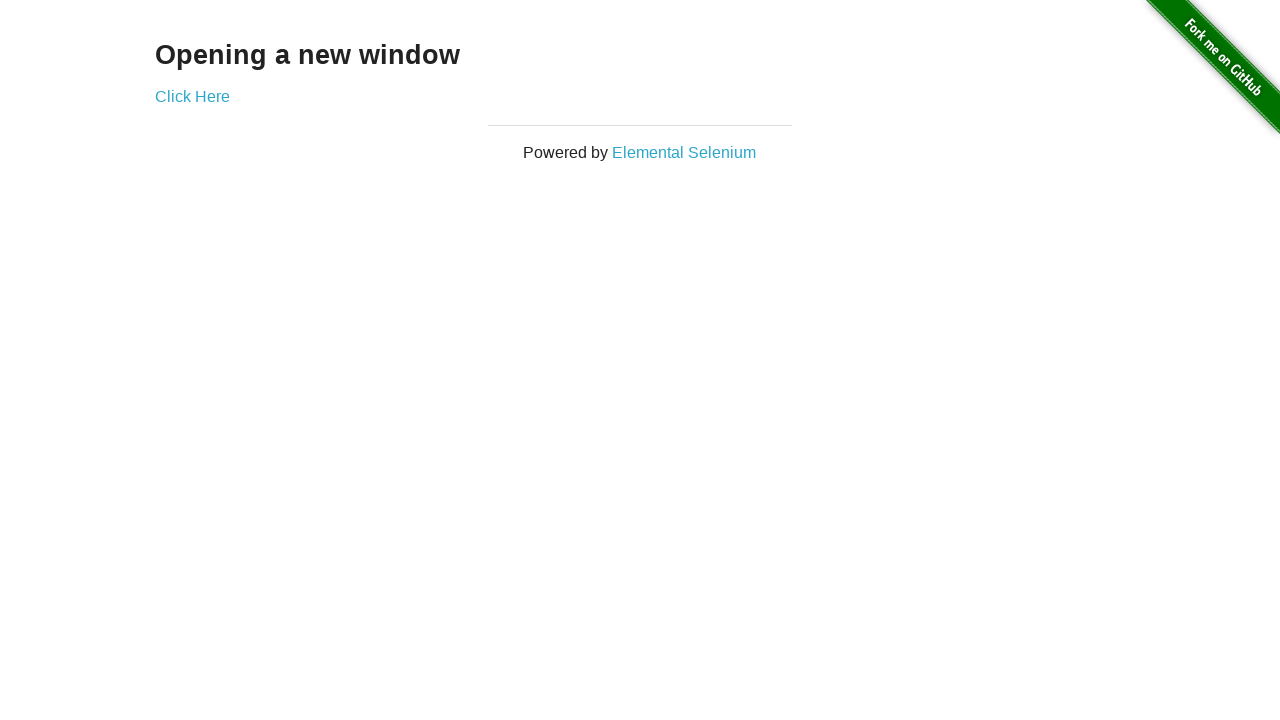

Clicked 'Click Here' link and new window opened at (192, 96) on text=Click Here
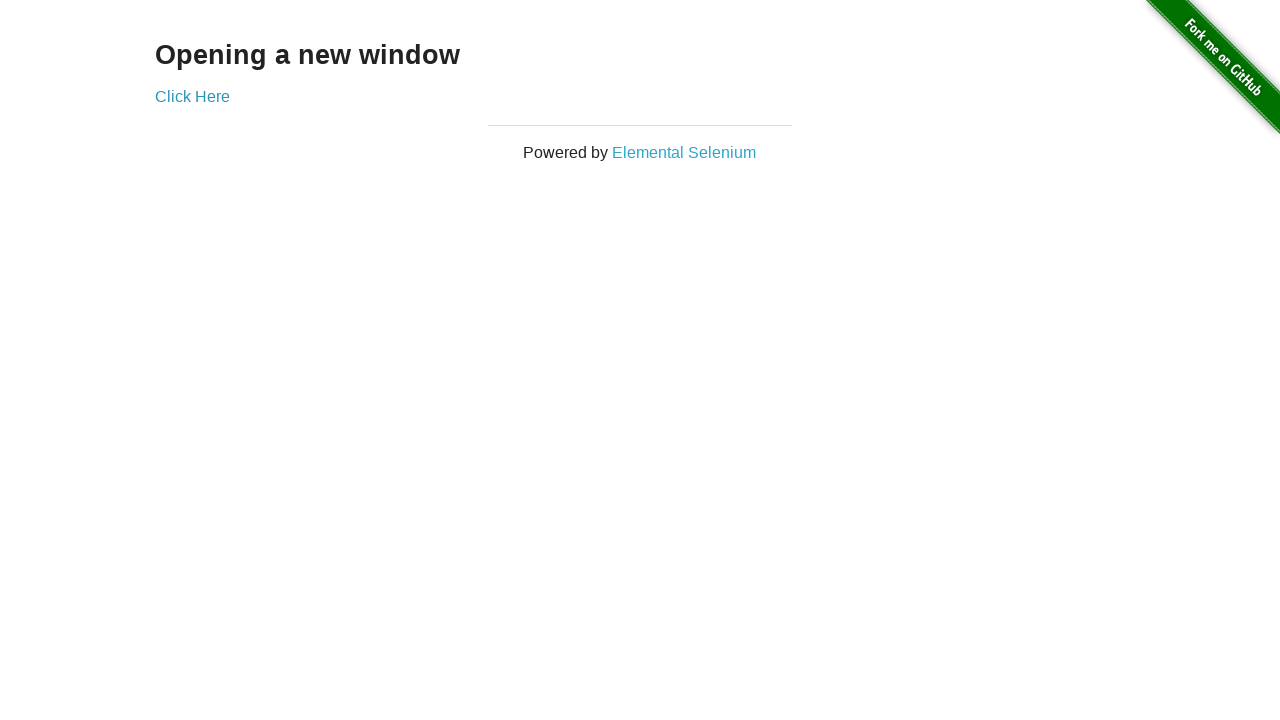

New window loaded and 'New Window' heading found
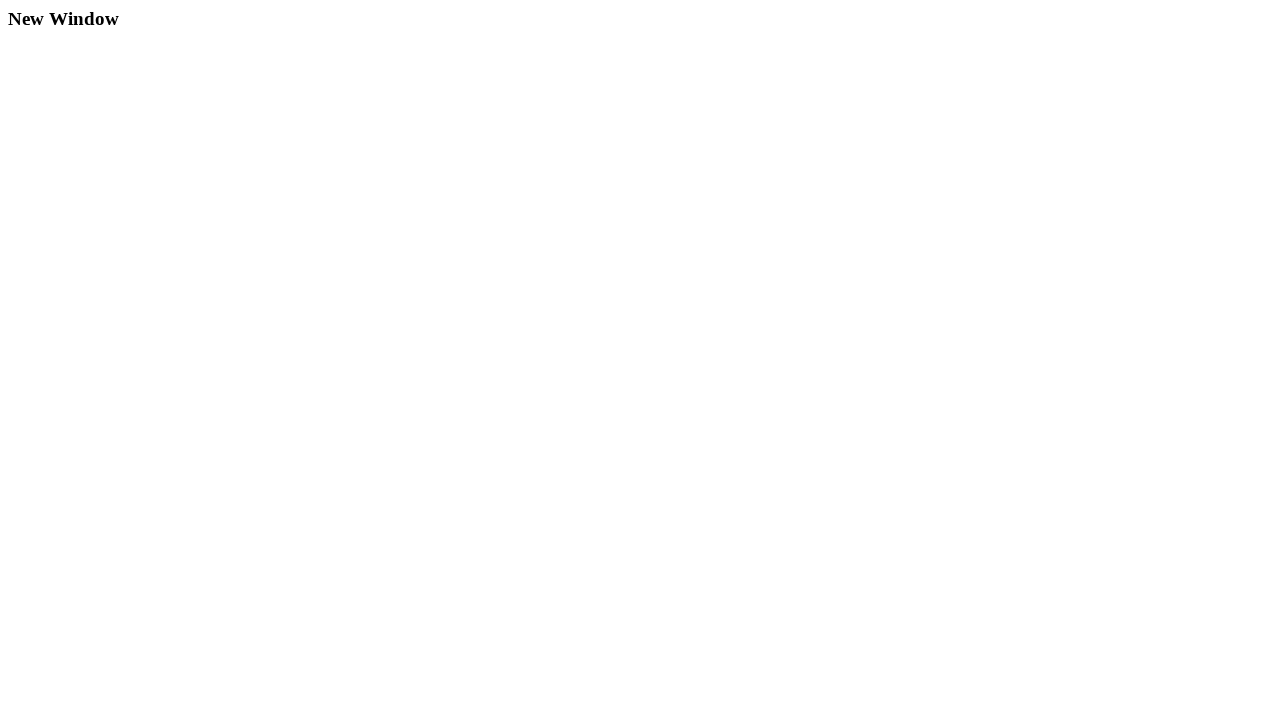

Verified parent window contains 'Opening a new window' heading
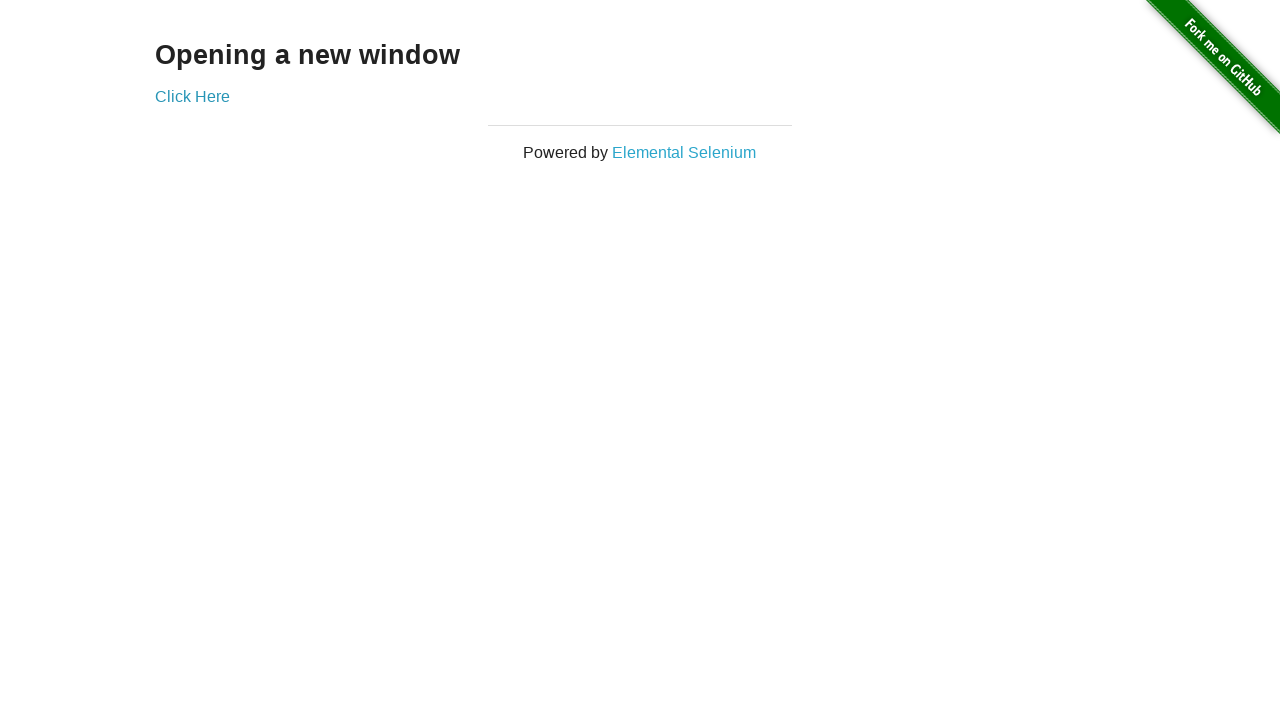

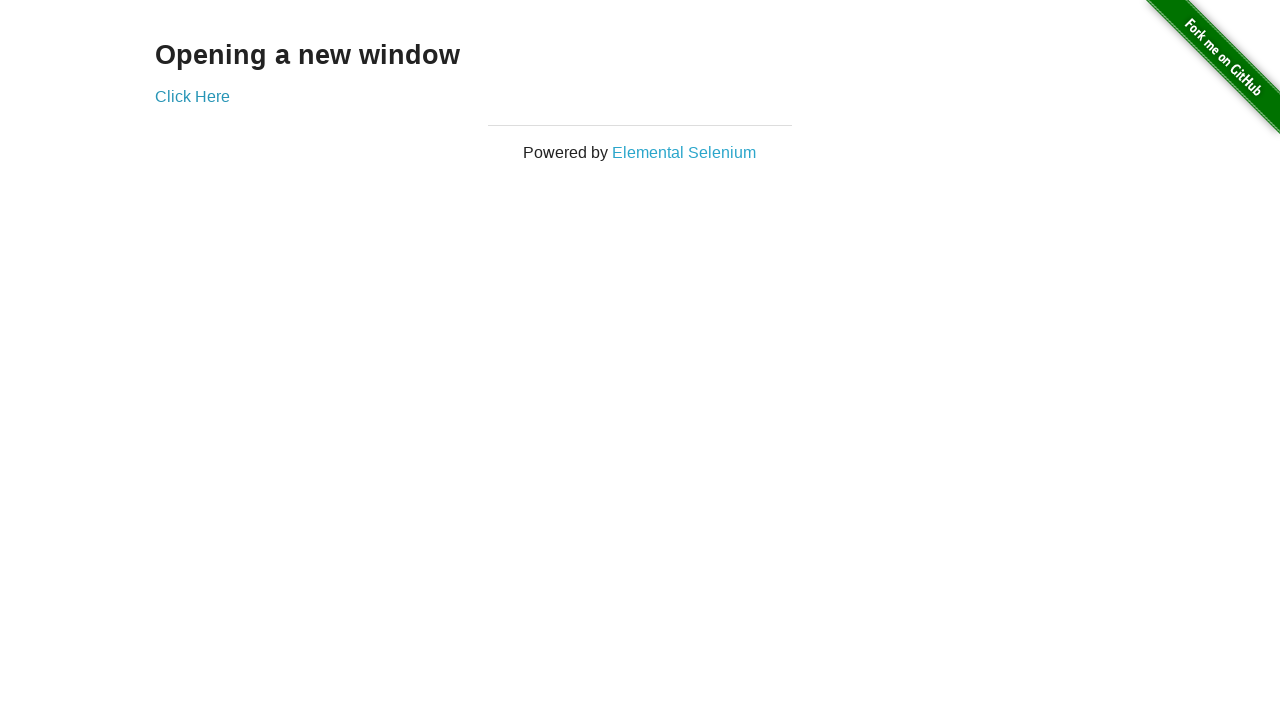